Demonstrates element finding on the OrangeHRM trial signup page by attempting to locate elements by class name and verifying the result

Starting URL: https://www.orangehrm.com/orangehrm-30-day-trial/

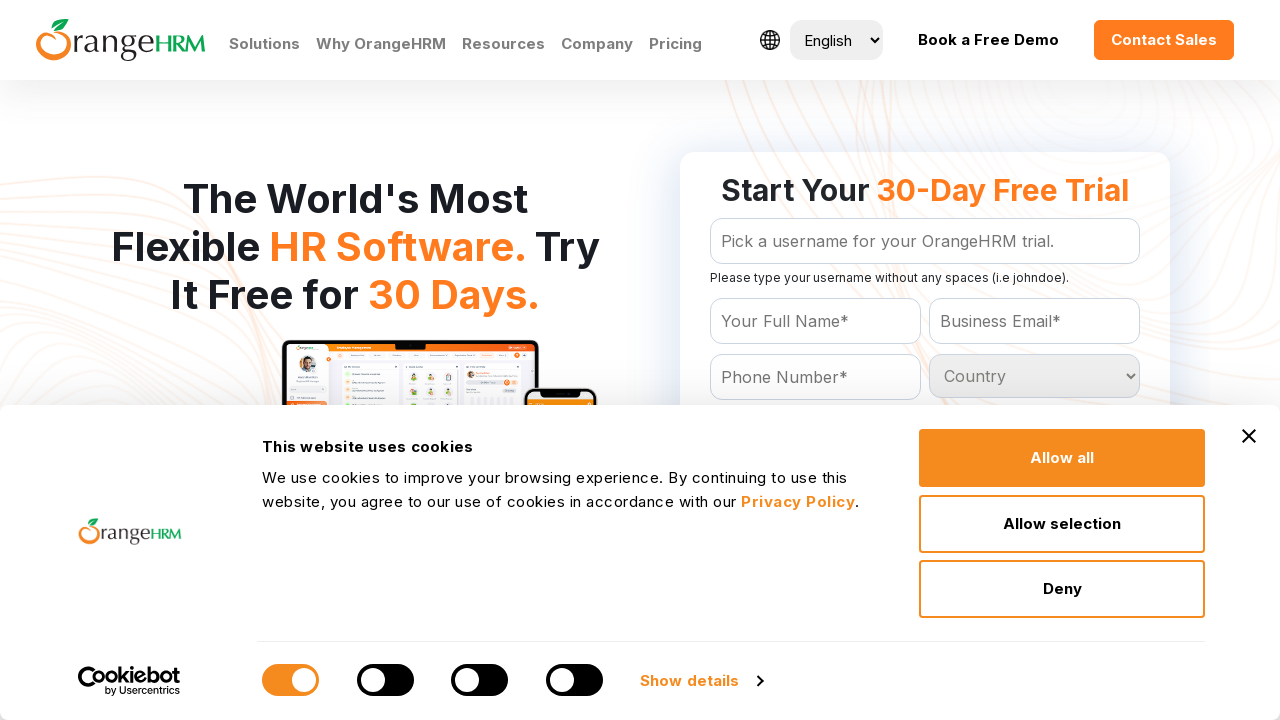

Navigated to OrangeHRM 30-day trial signup page
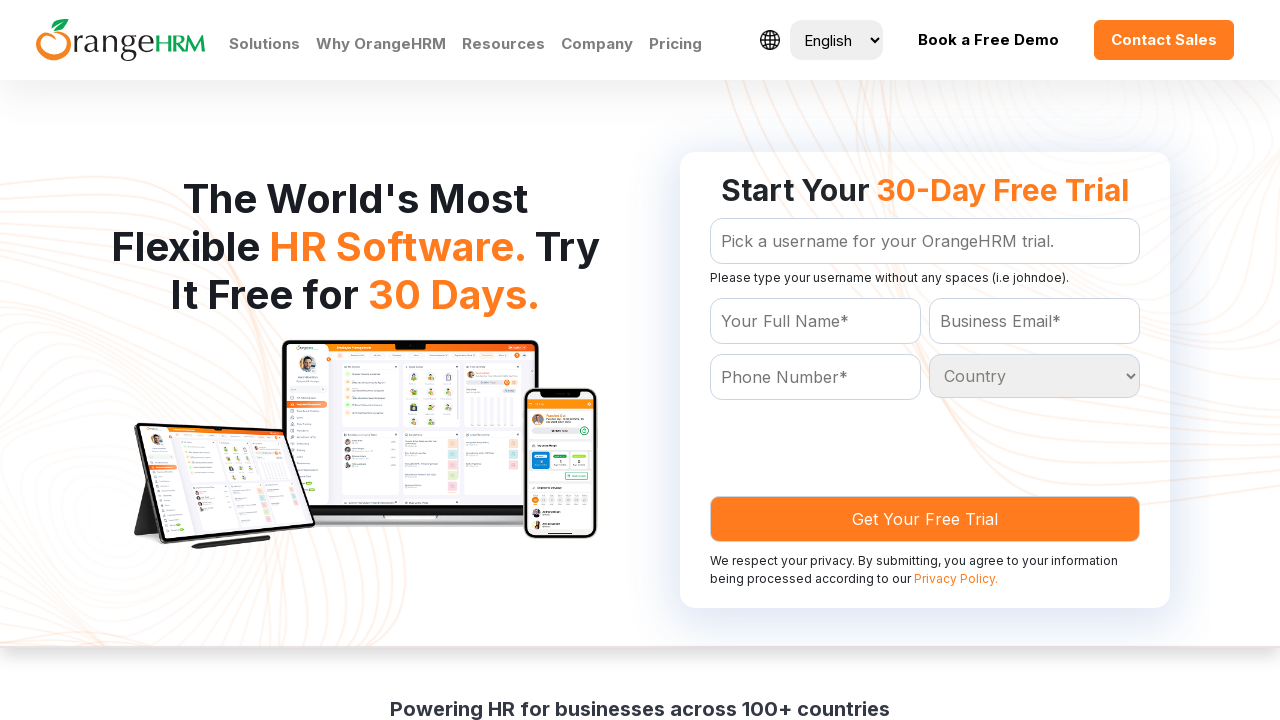

Located all elements with class name '.text11'
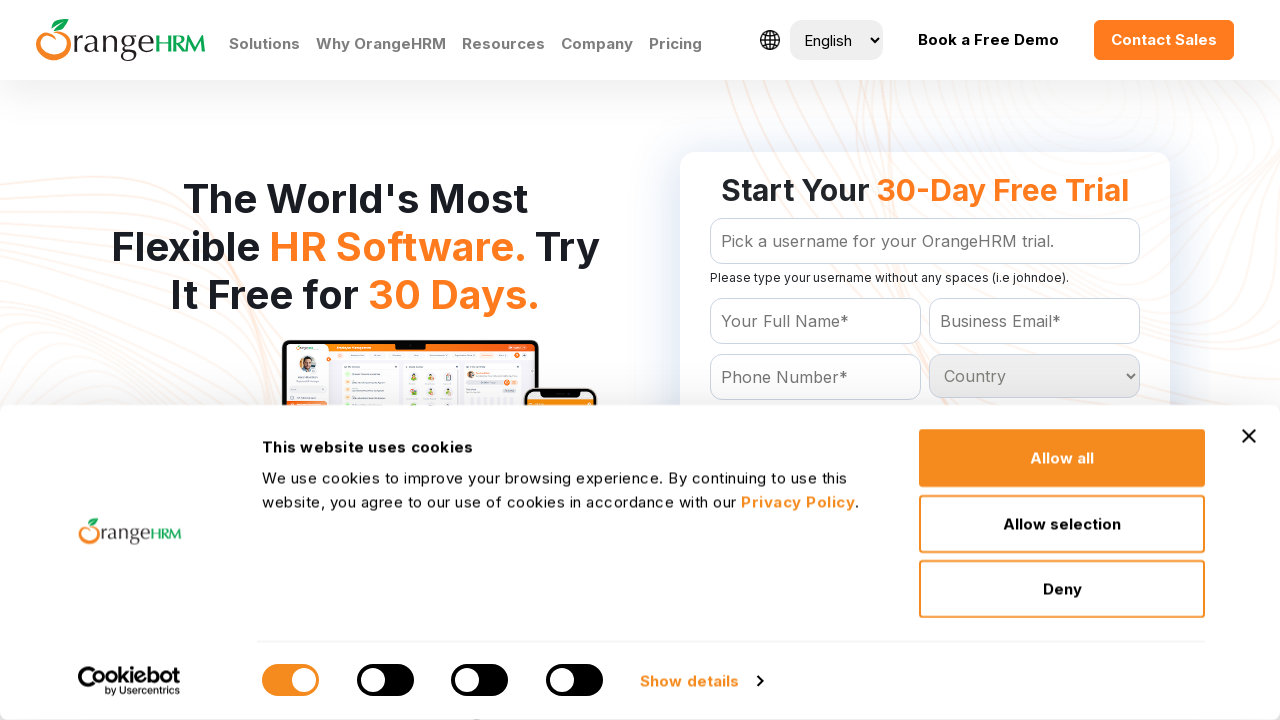

Found 0 elements with class '.text11'
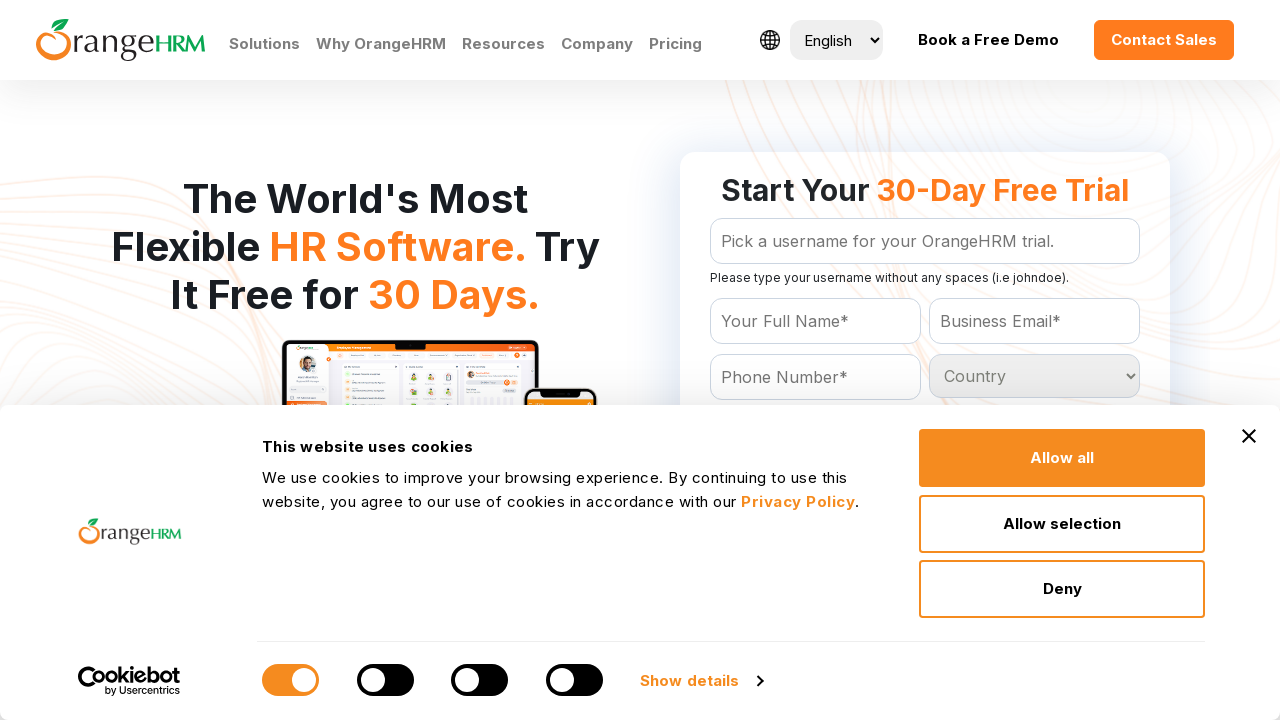

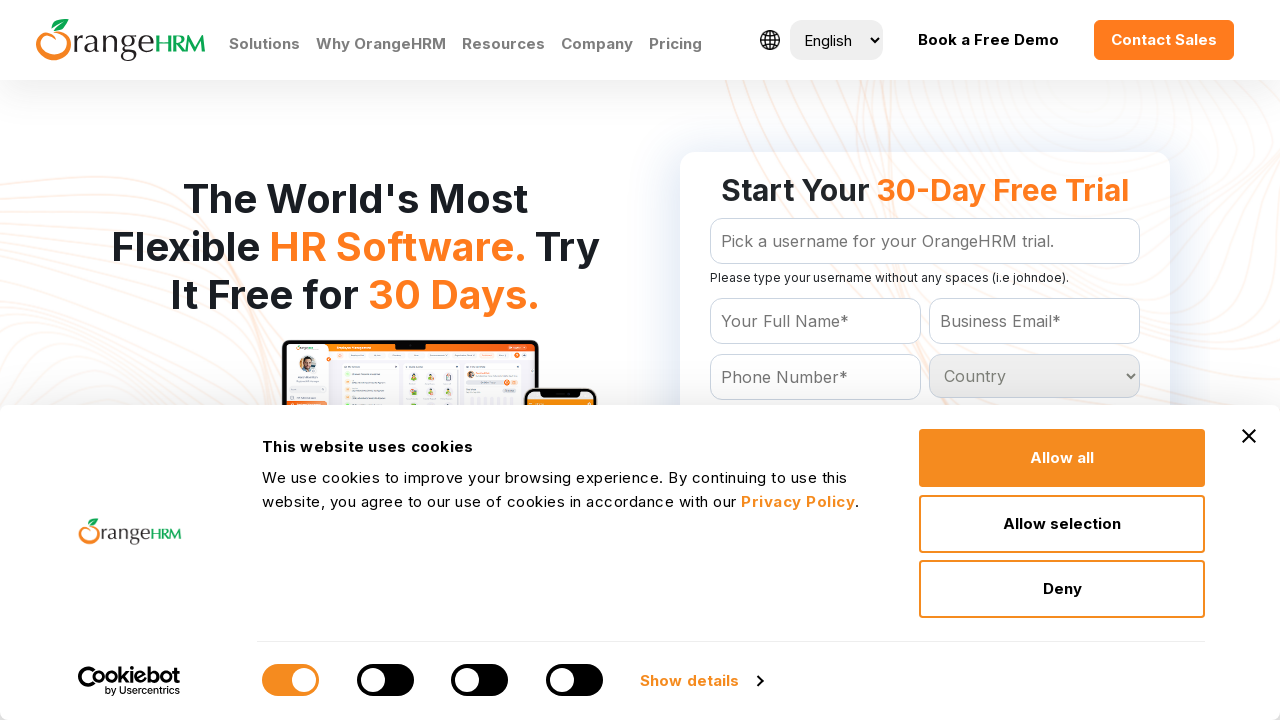